Tests checkbox state verification by navigating to a checkboxes page, finding all checkbox elements, and verifying the checked state of checkboxes using different approaches (attribute lookup and is_selected method).

Starting URL: http://the-internet.herokuapp.com/checkboxes

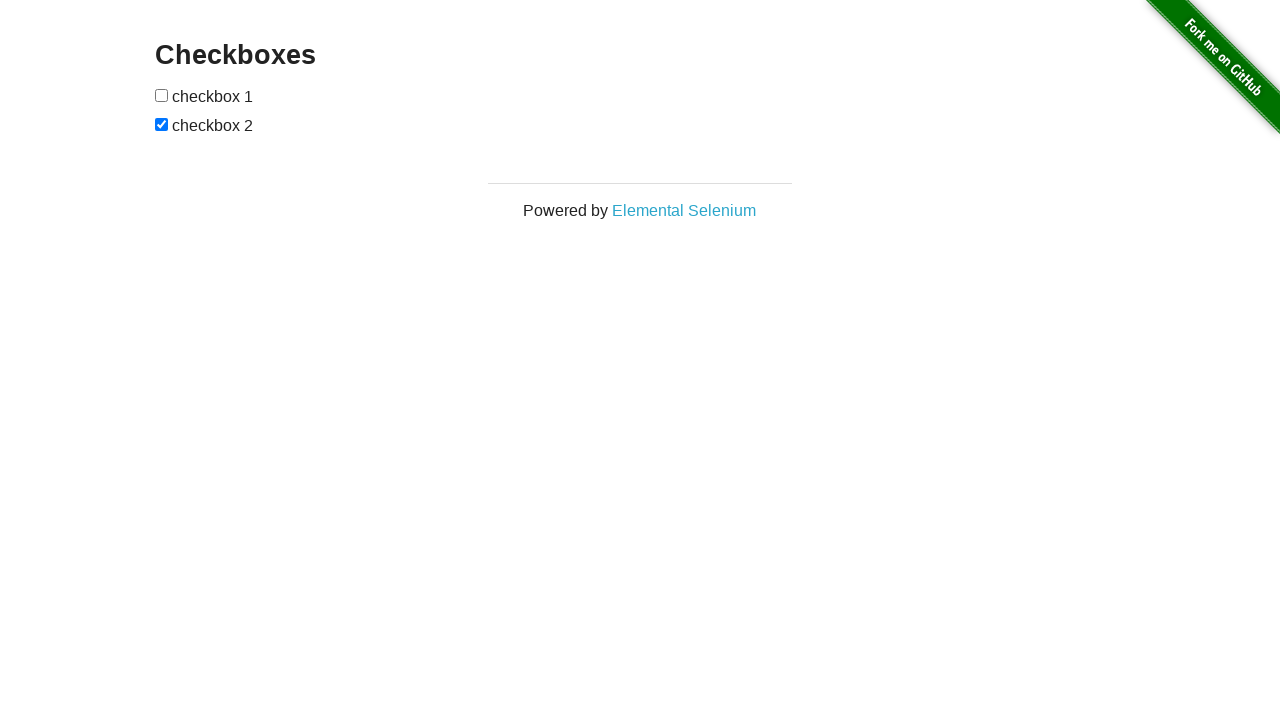

Waited for checkboxes to load on the page
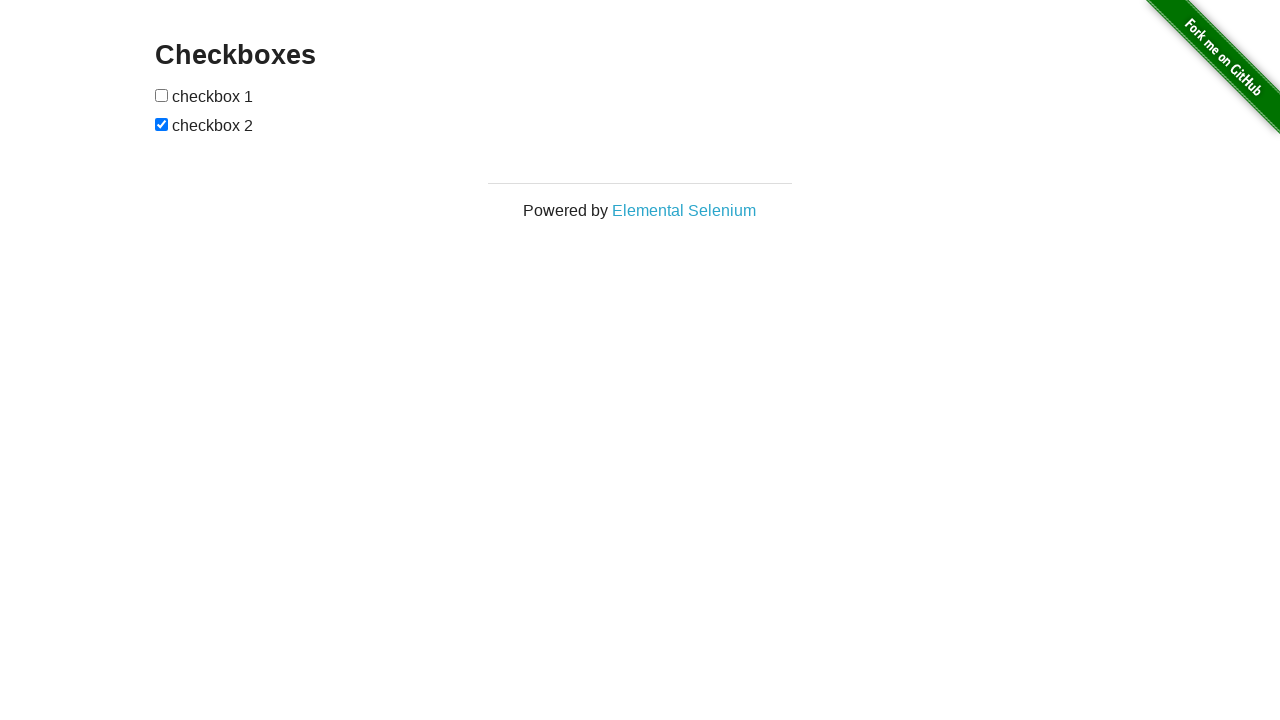

Located all checkbox elements on the page
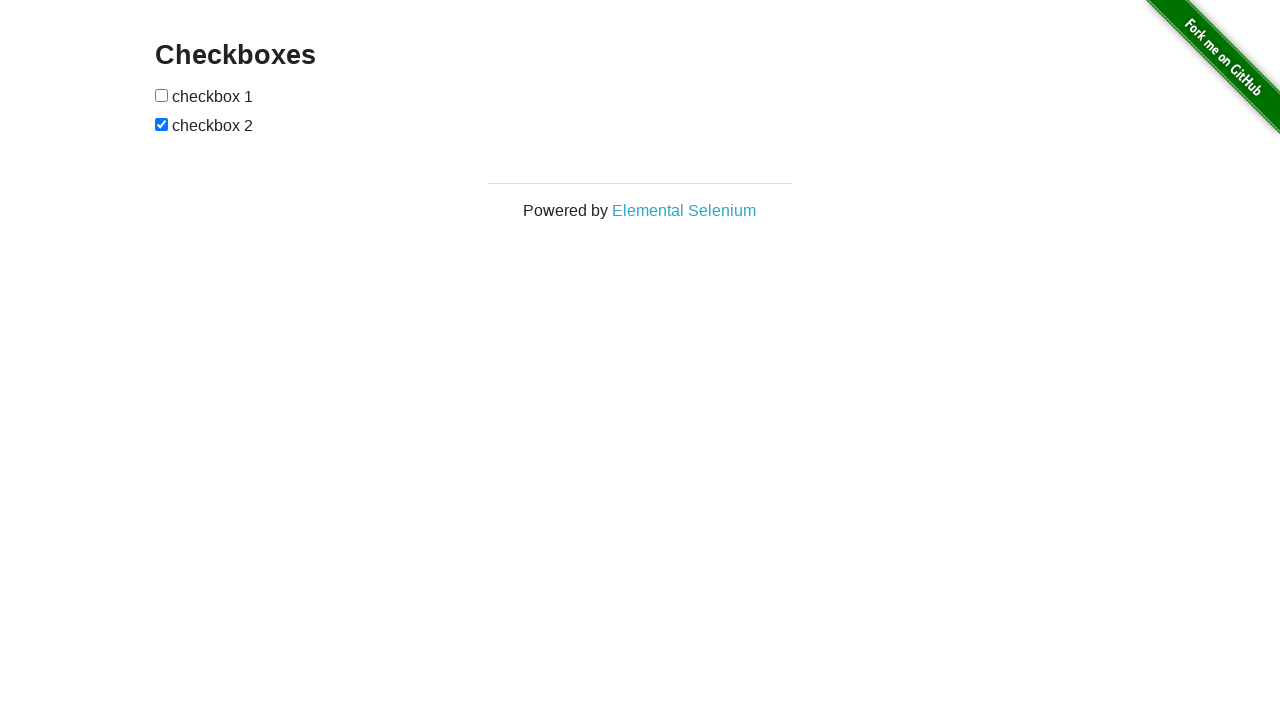

Verified second checkbox is checked
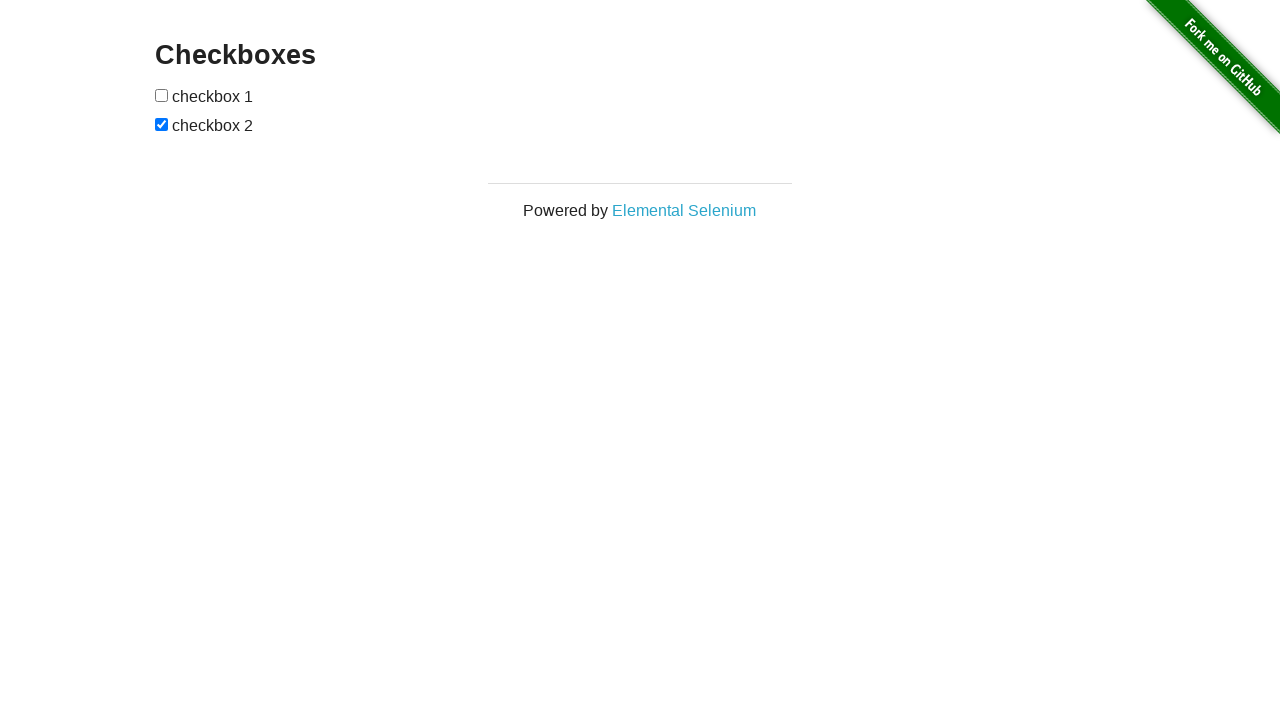

Verified first checkbox is not checked
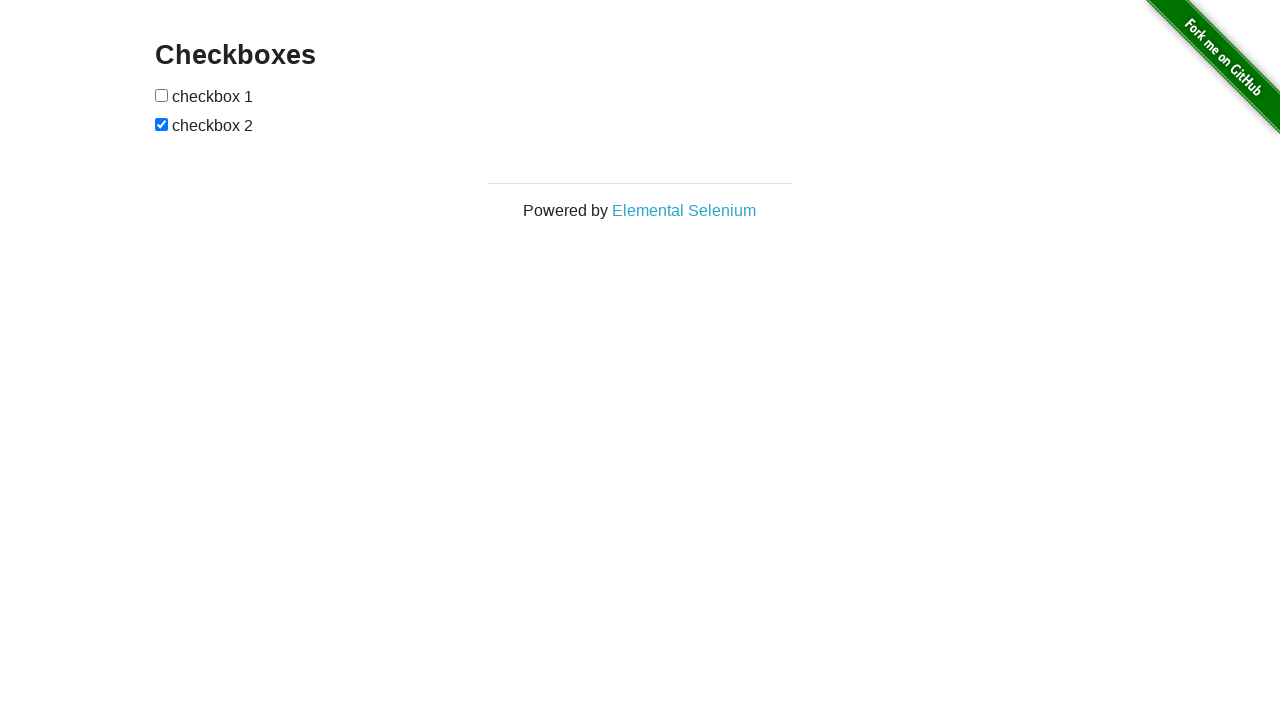

Clicked the first checkbox to check it at (162, 95) on input[type="checkbox"] >> nth=0
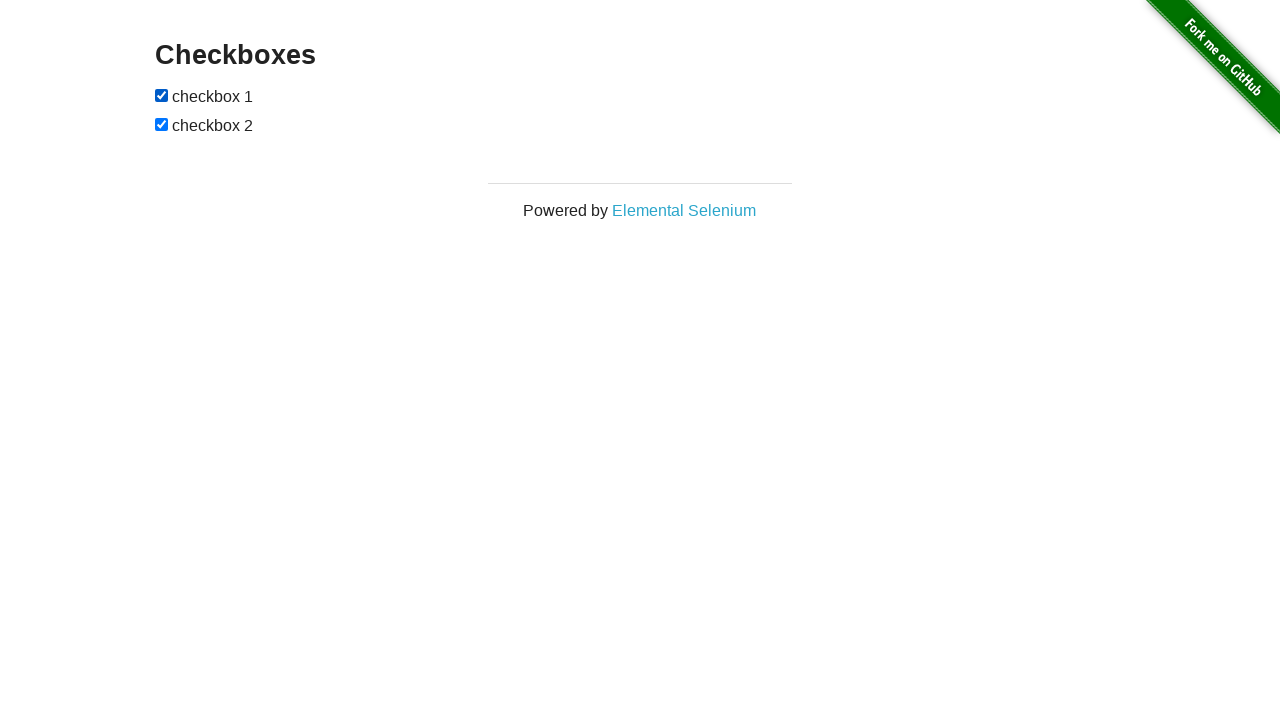

Verified first checkbox is now checked after clicking
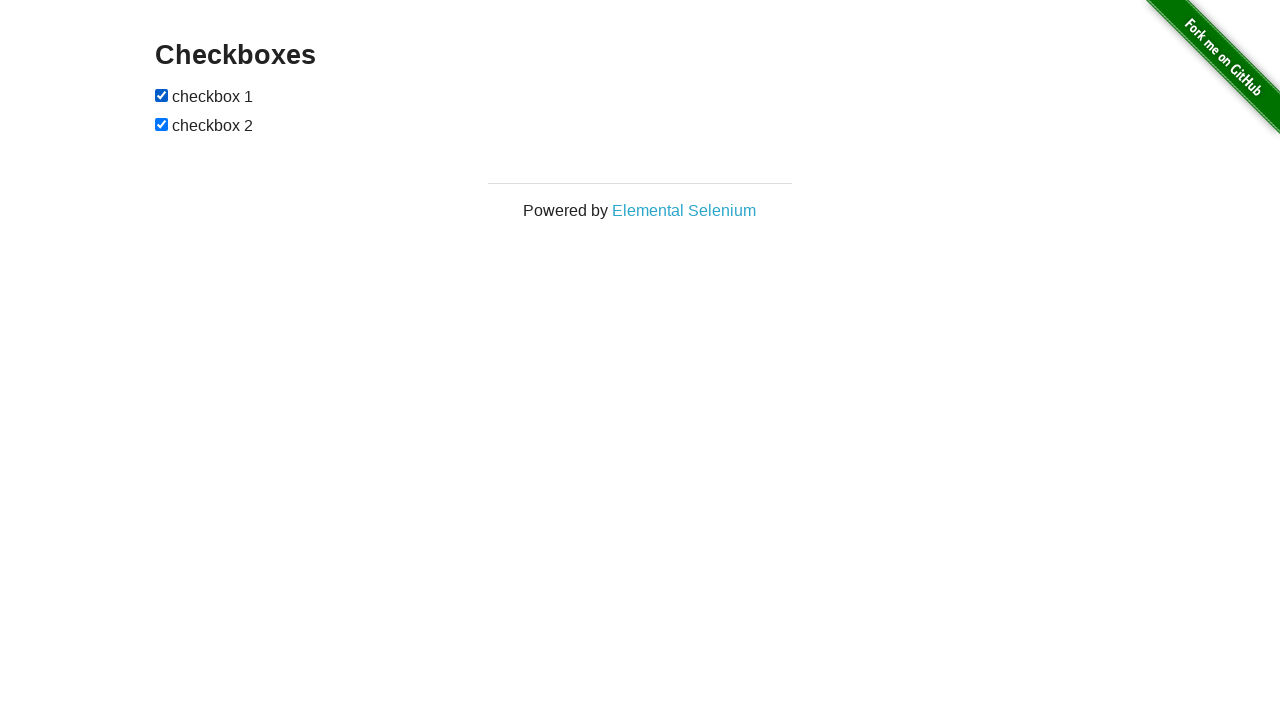

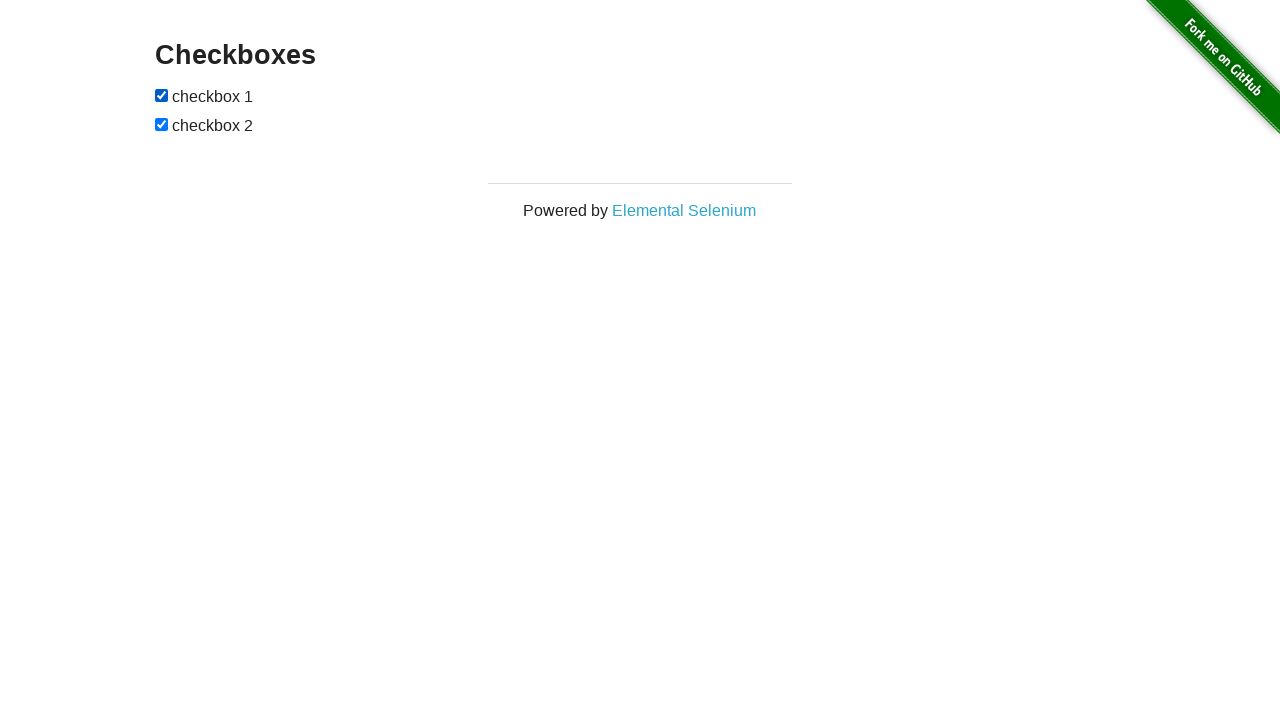